Tests selecting an option from a dropdown using Playwright's built-in select_option method by visible text, then verifying the selection.

Starting URL: https://the-internet.herokuapp.com/dropdown

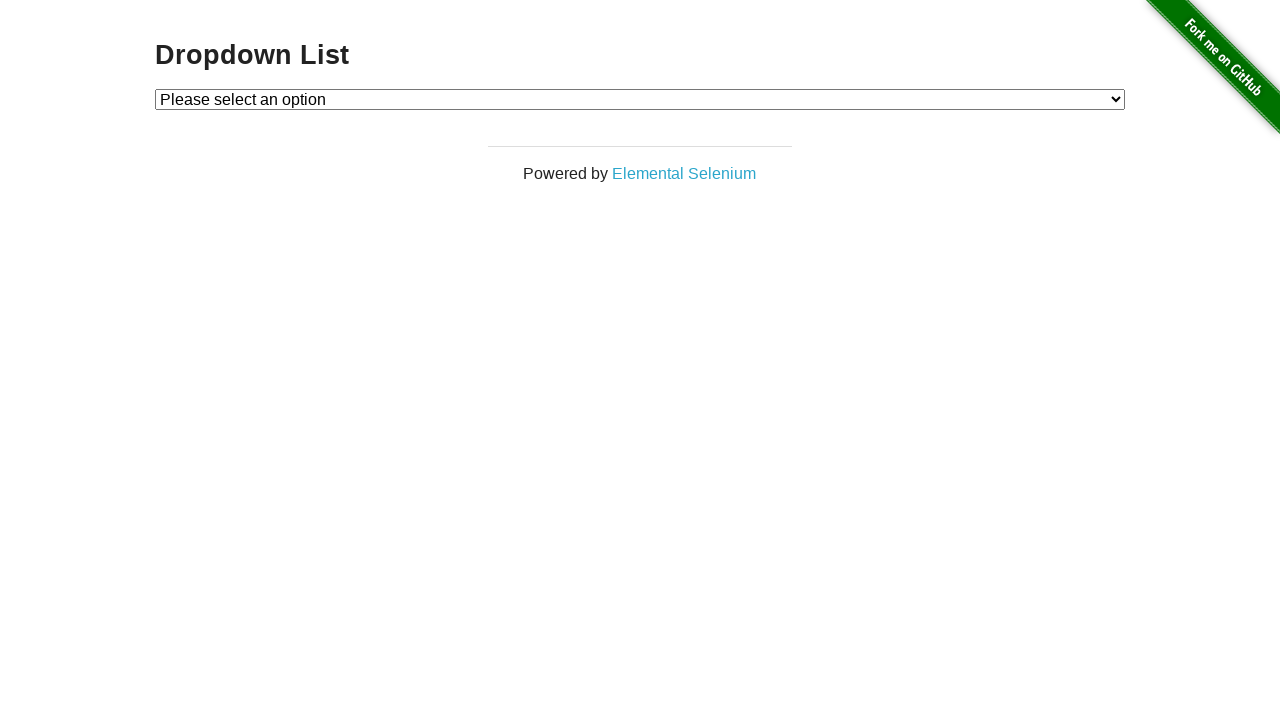

Navigated to dropdown page
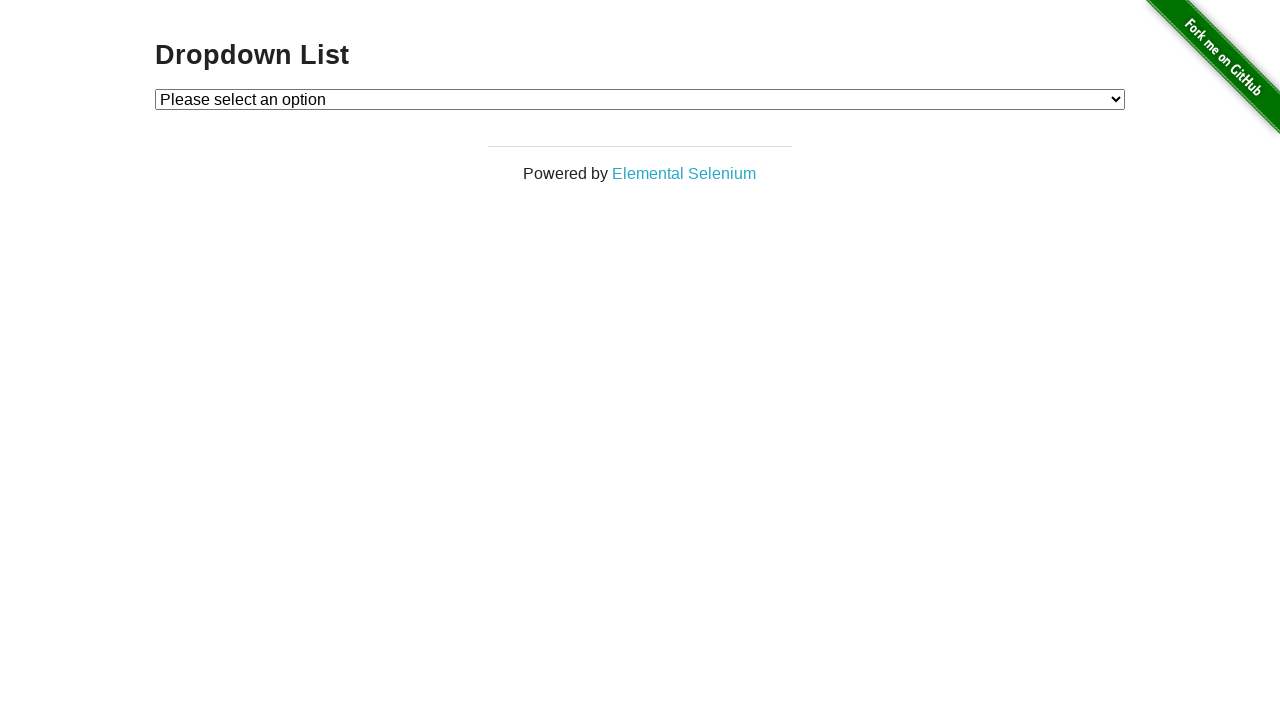

Selected 'Option 1' from dropdown using visible text on #dropdown
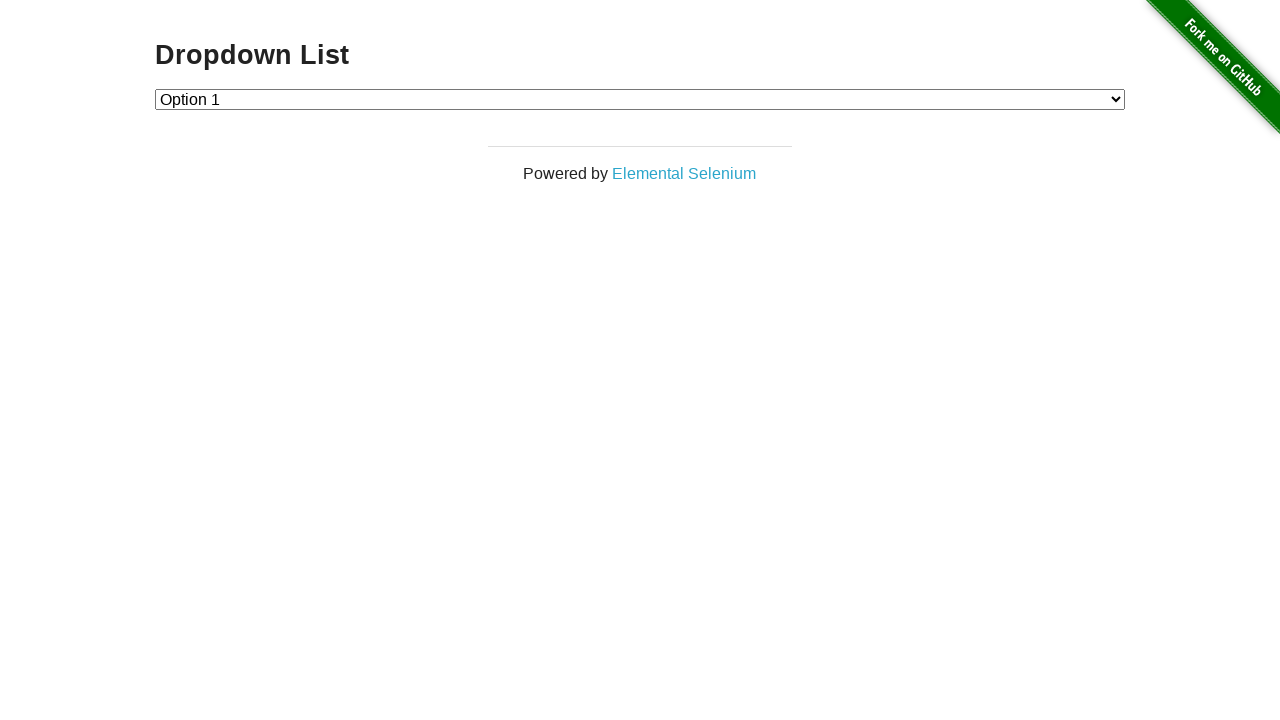

Retrieved selected option text from dropdown
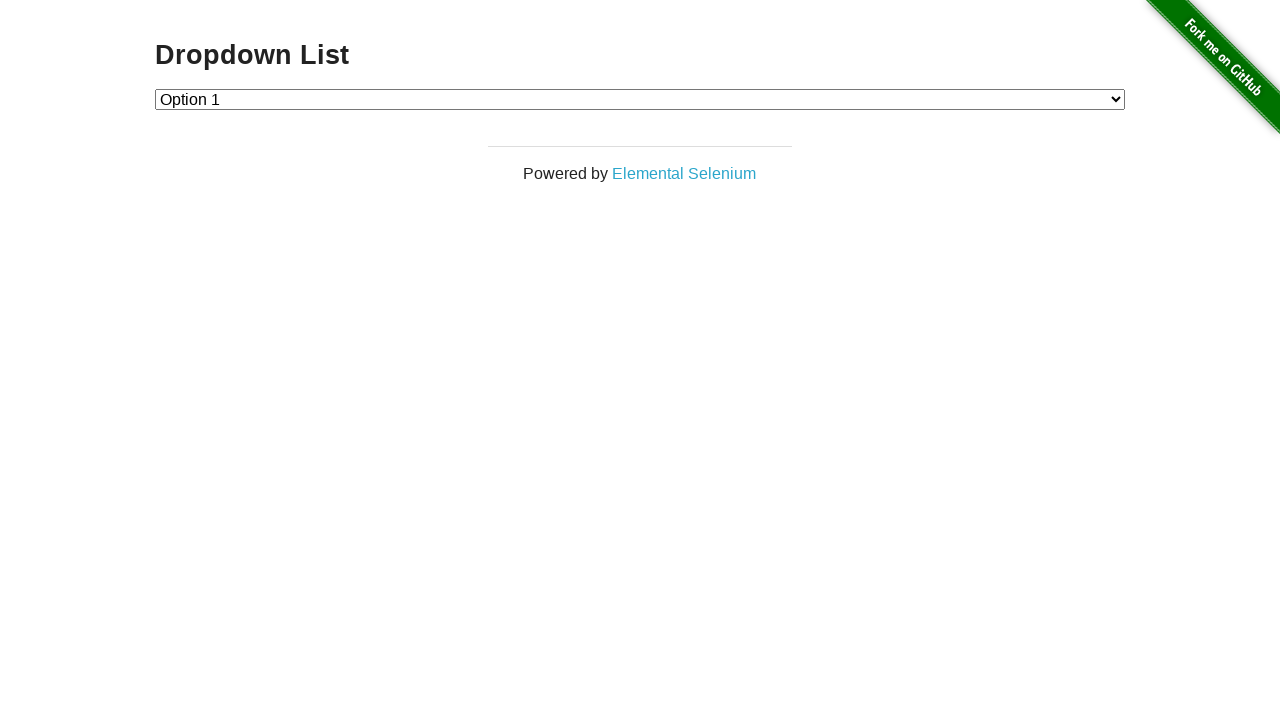

Verified that 'Option 1' is correctly selected
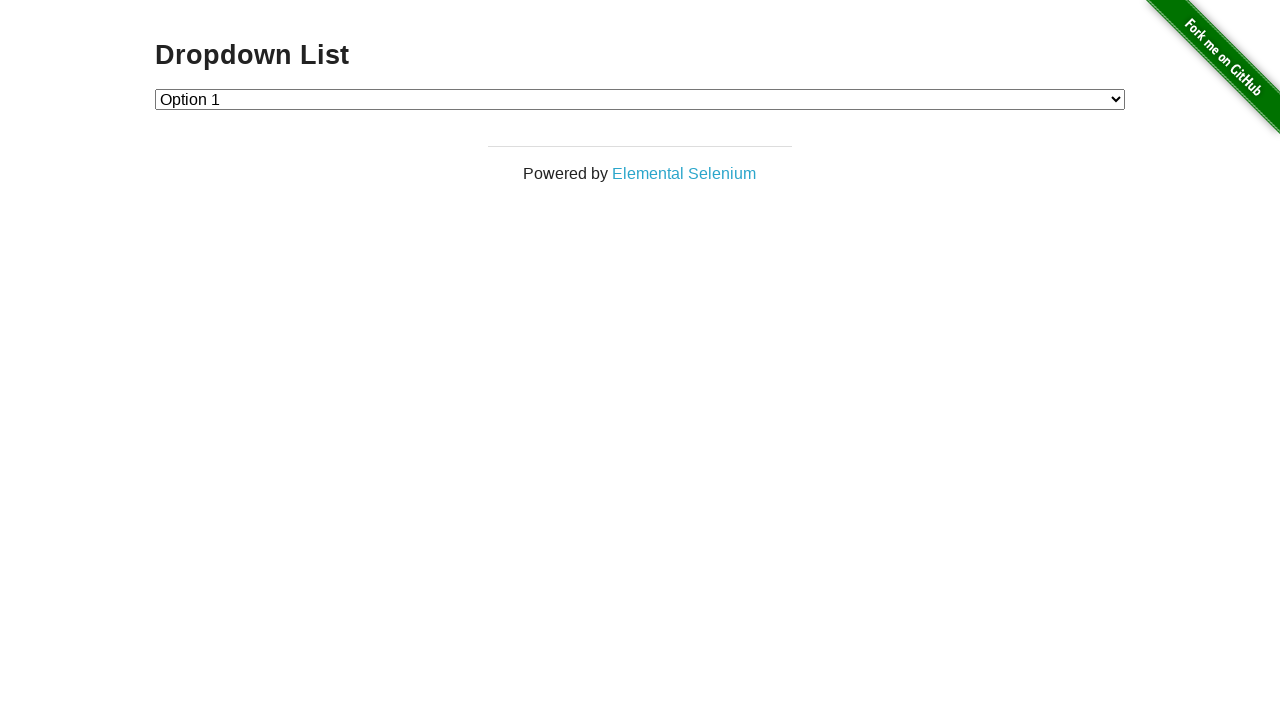

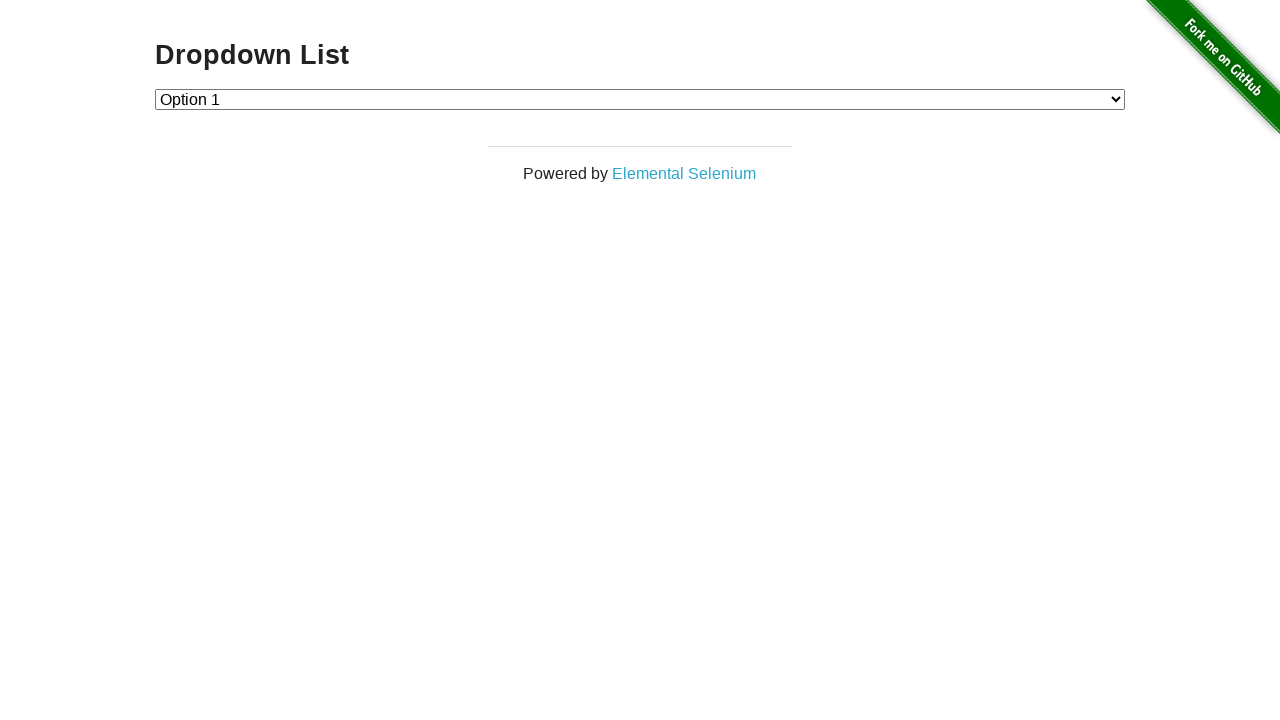